Tests form submission without selecting a gender option

Starting URL: https://demoqa.com/automation-practice-form

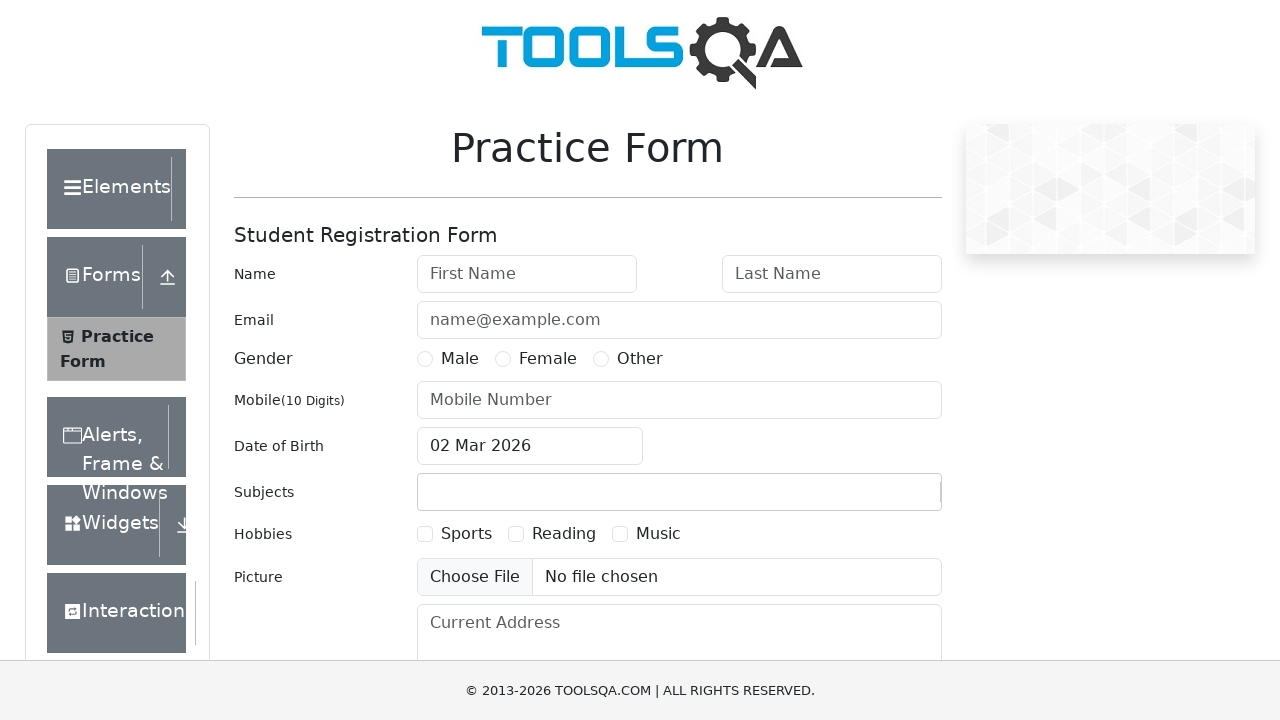

Filled first name field with 'Sarika' on #firstName
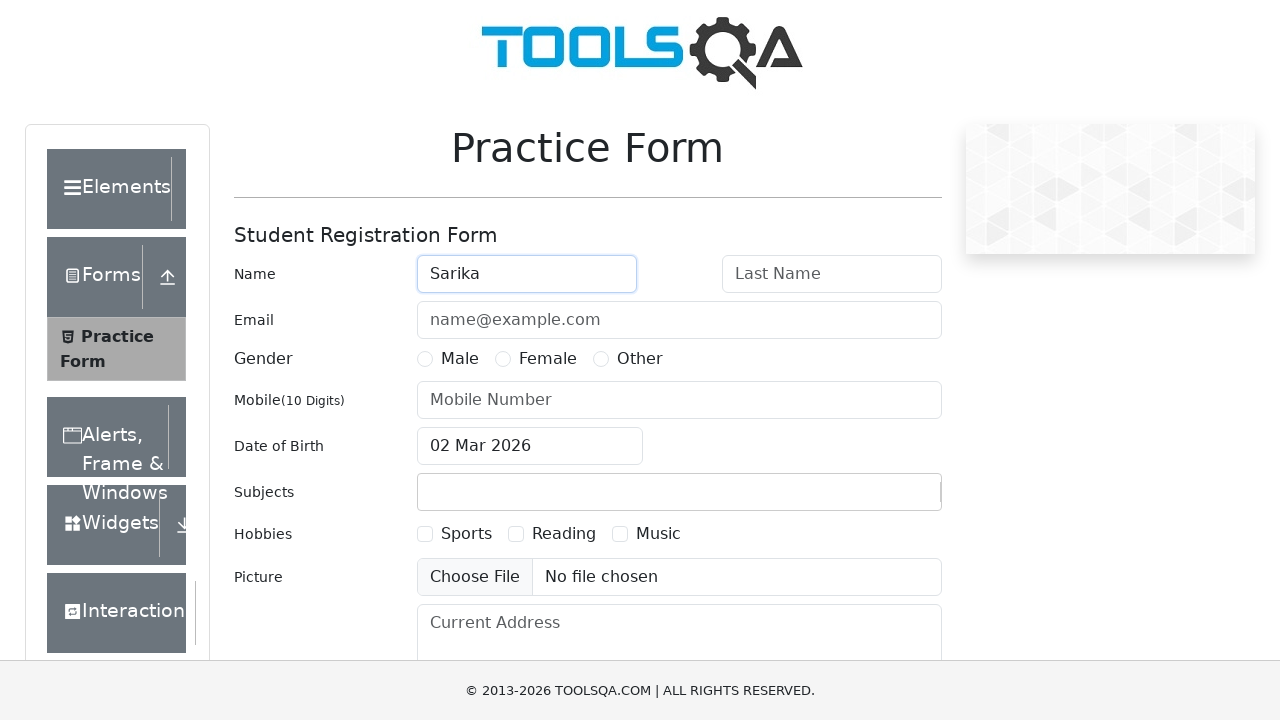

Filled last name field with 'Shrestha' on #lastName
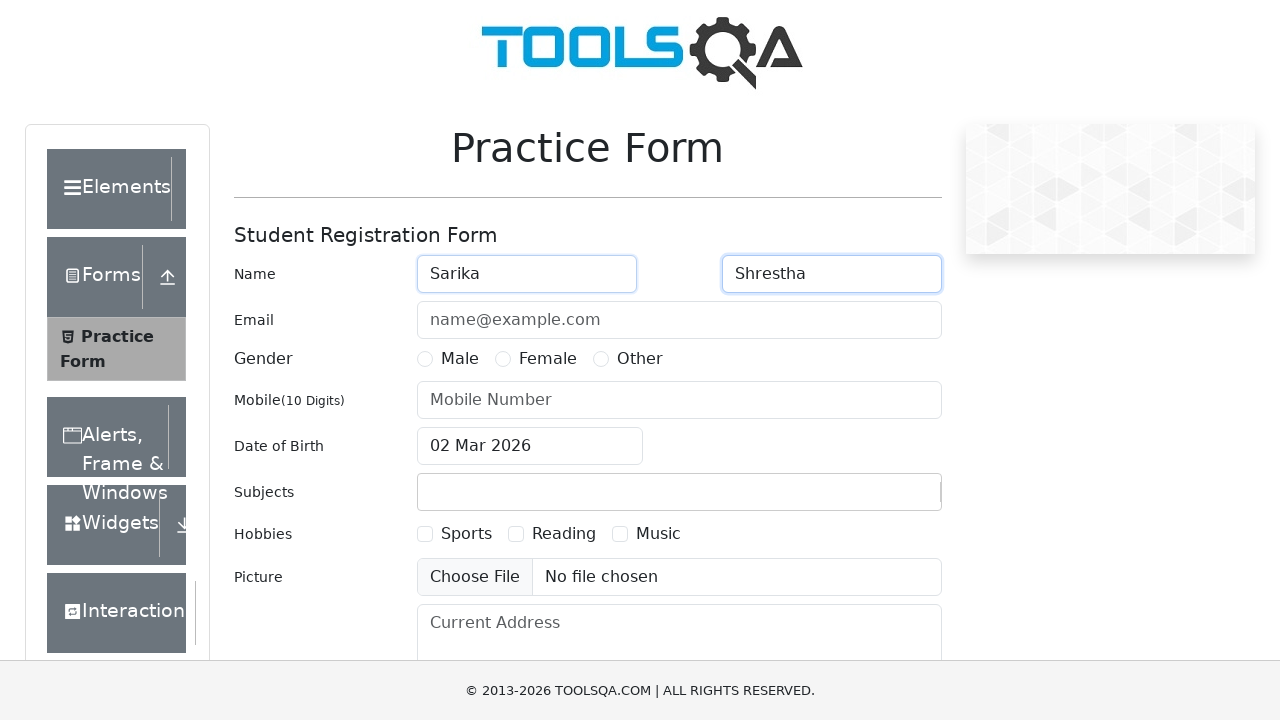

Filled email field with 'sarikastha@gmail.com' on #userEmail
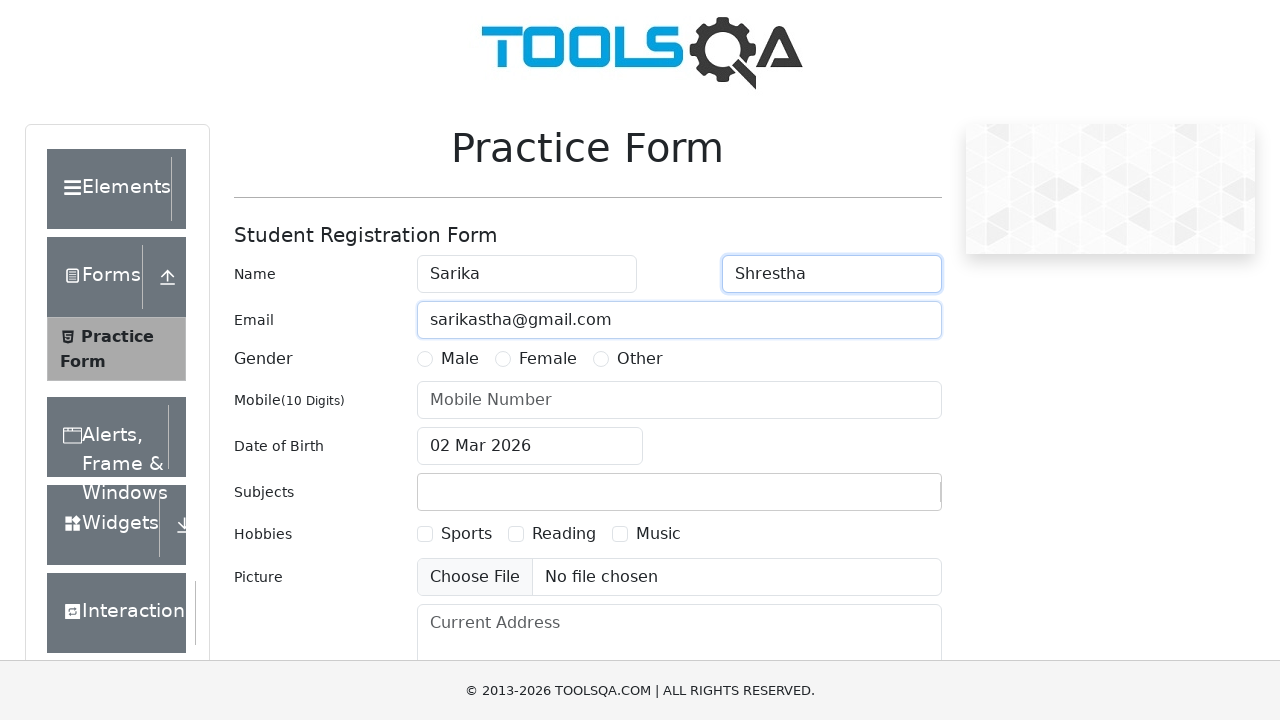

Filled mobile number field with '9816144057' on #userNumber
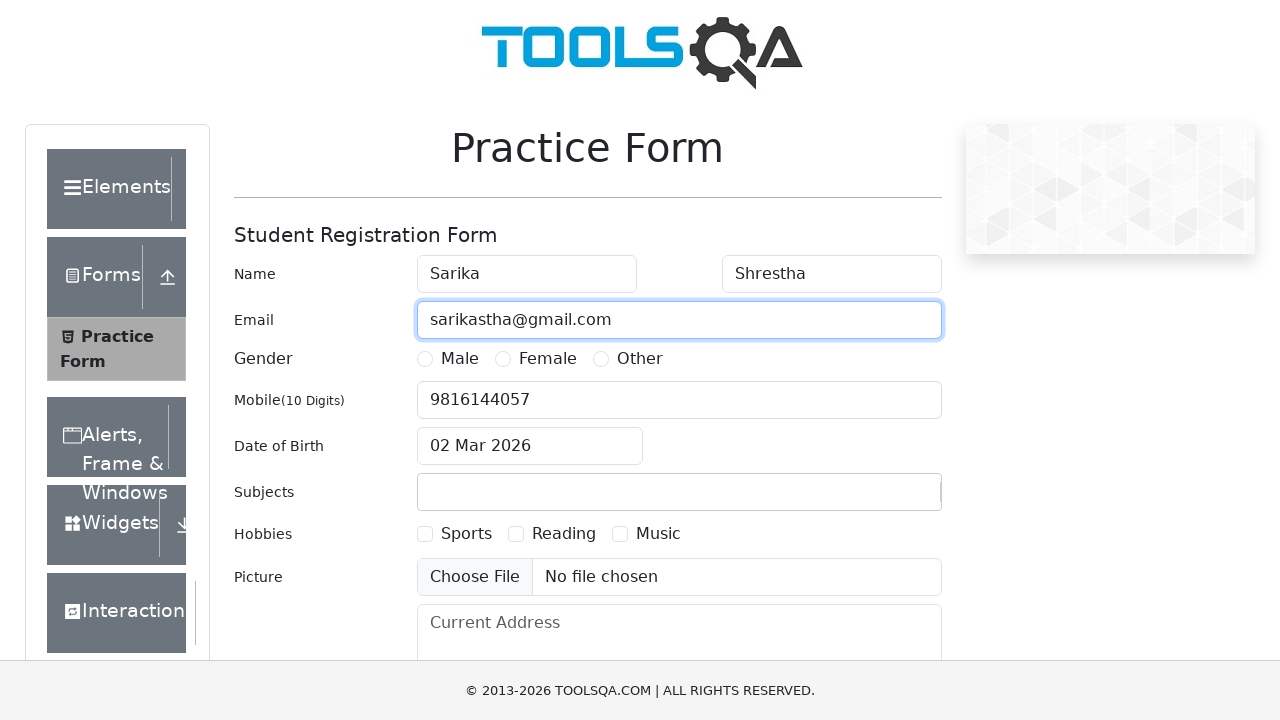

Clicked submit button without selecting gender option at (885, 499) on #submit
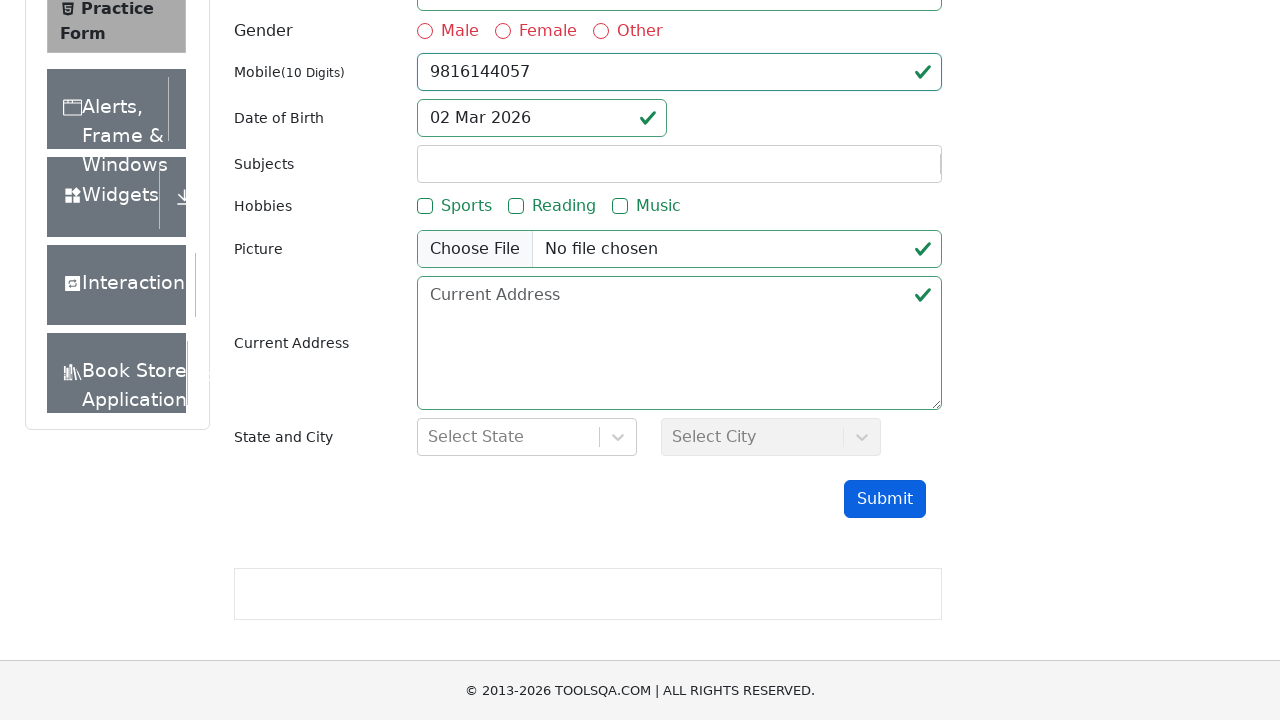

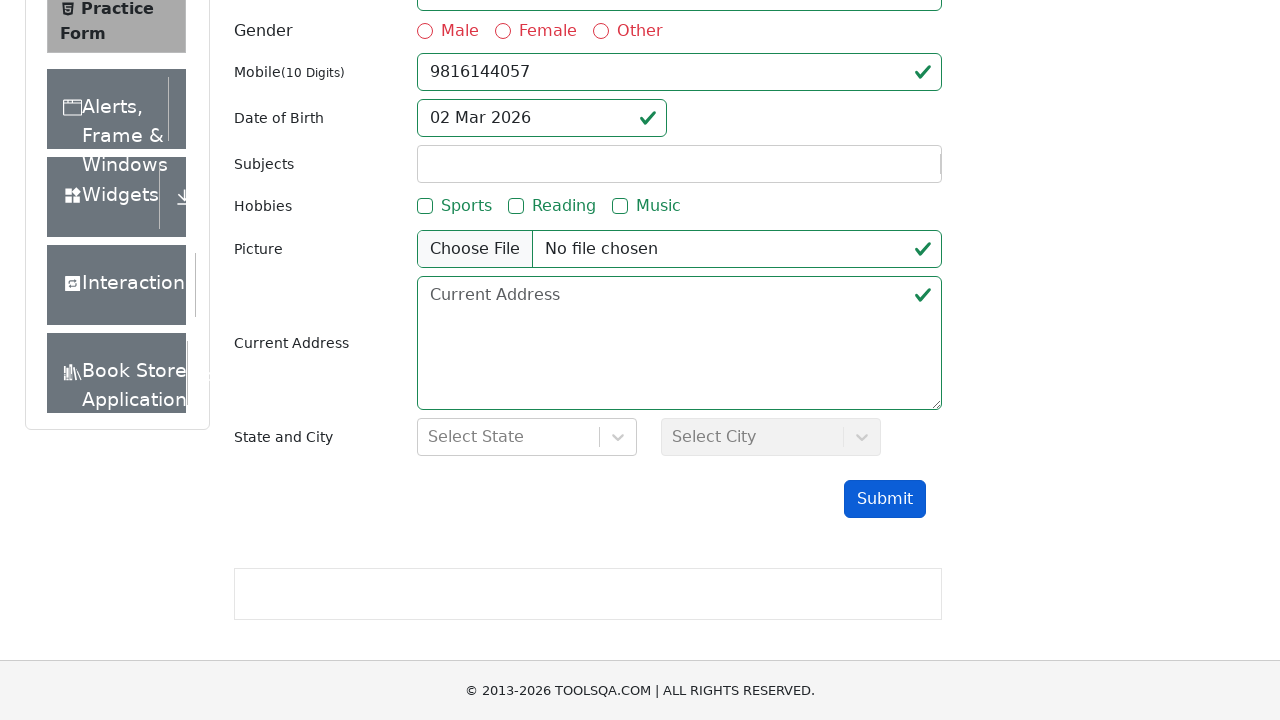